Tests alert handling by clicking a button that triggers an alert popup and then accepting/dismissing the alert

Starting URL: https://formy-project.herokuapp.com/switch-window

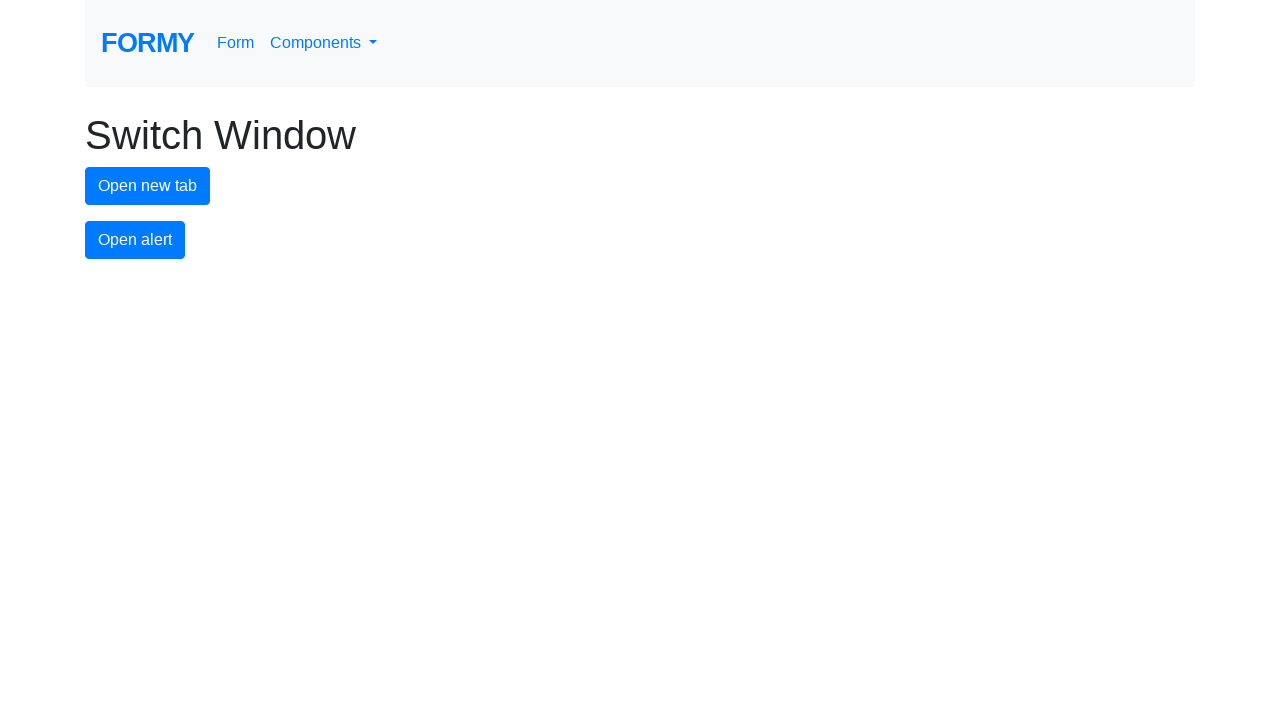

Clicked alert button to trigger alert popup at (135, 240) on #alert-button
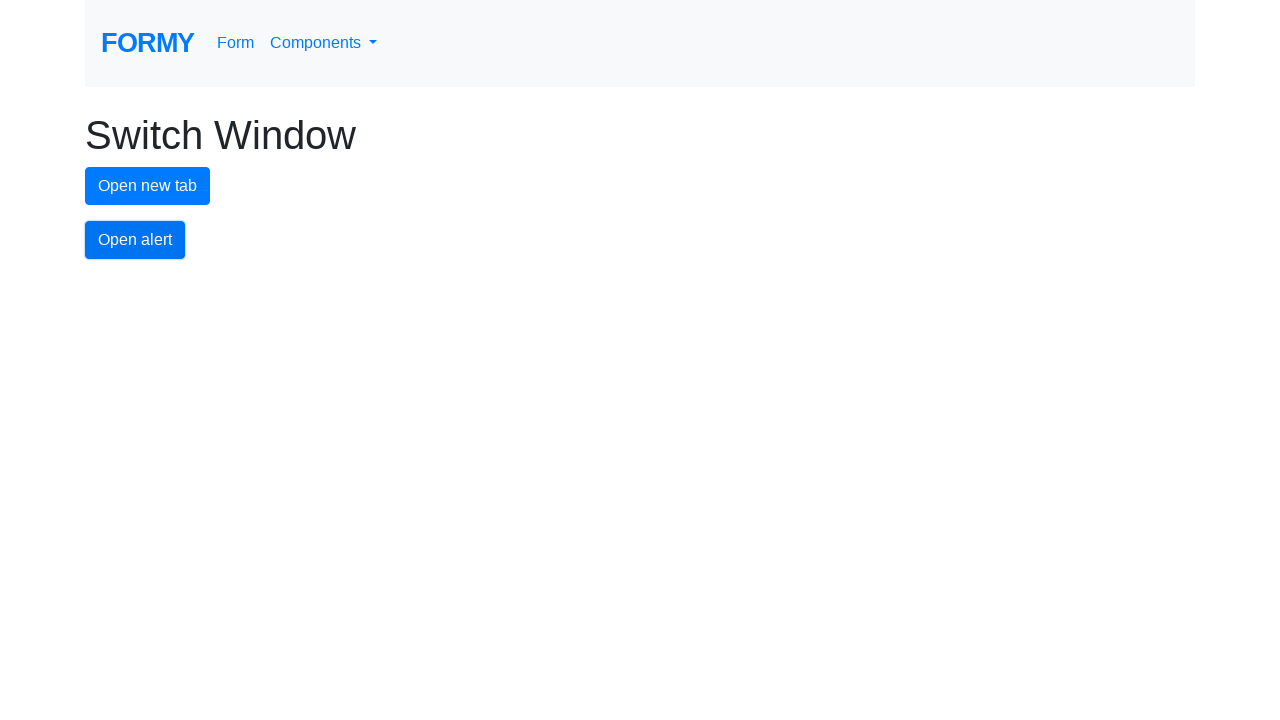

Set up dialog handler to accept alerts
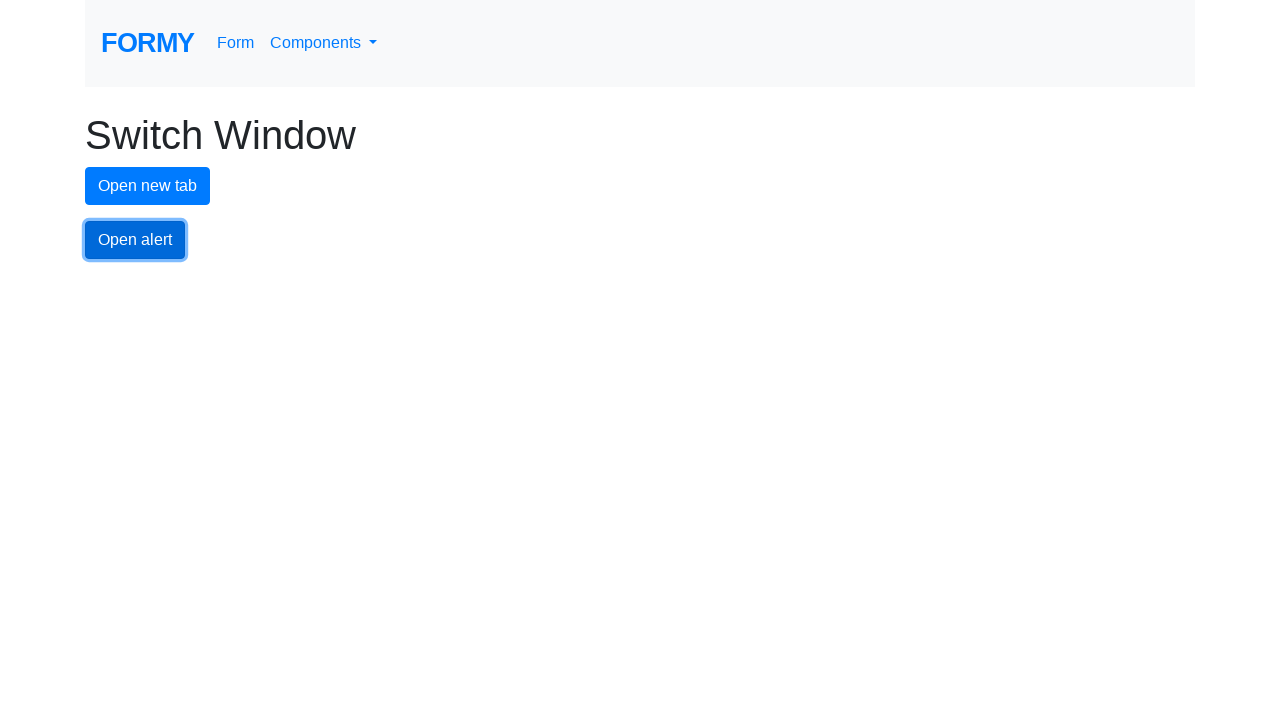

Set up one-time dialog handler to accept next alert
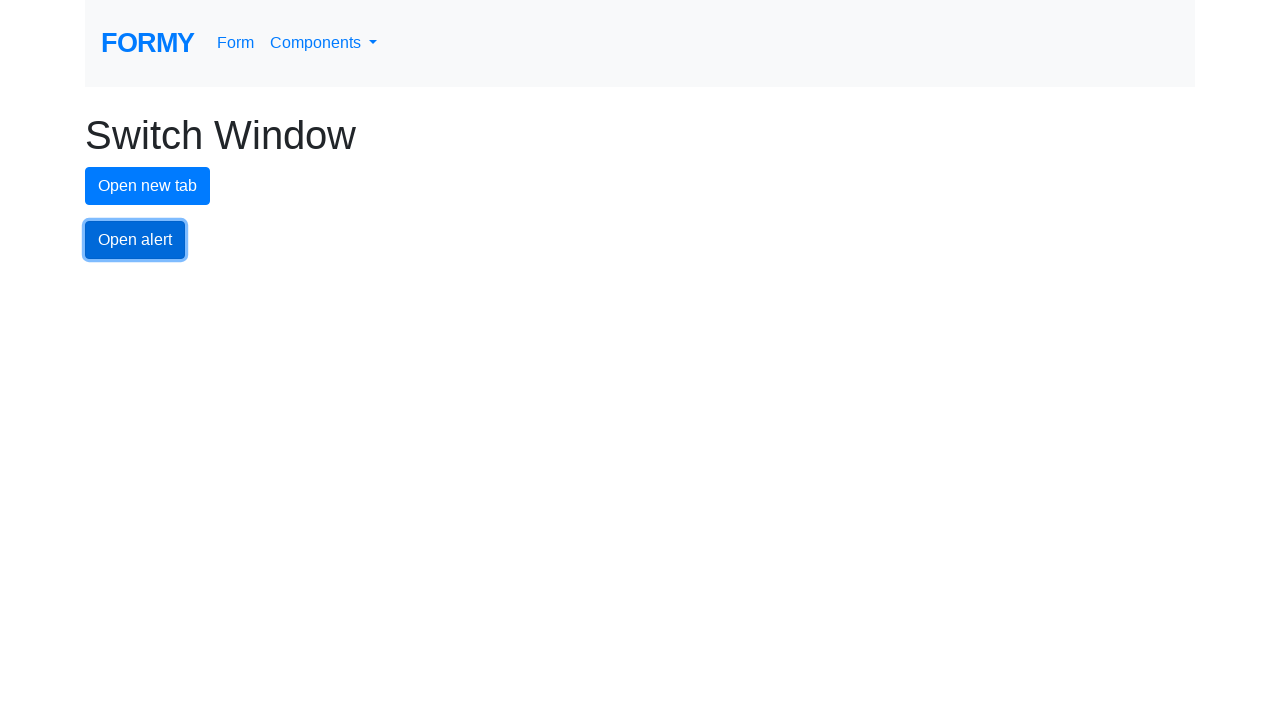

Clicked alert button again to trigger and handle alert at (135, 240) on #alert-button
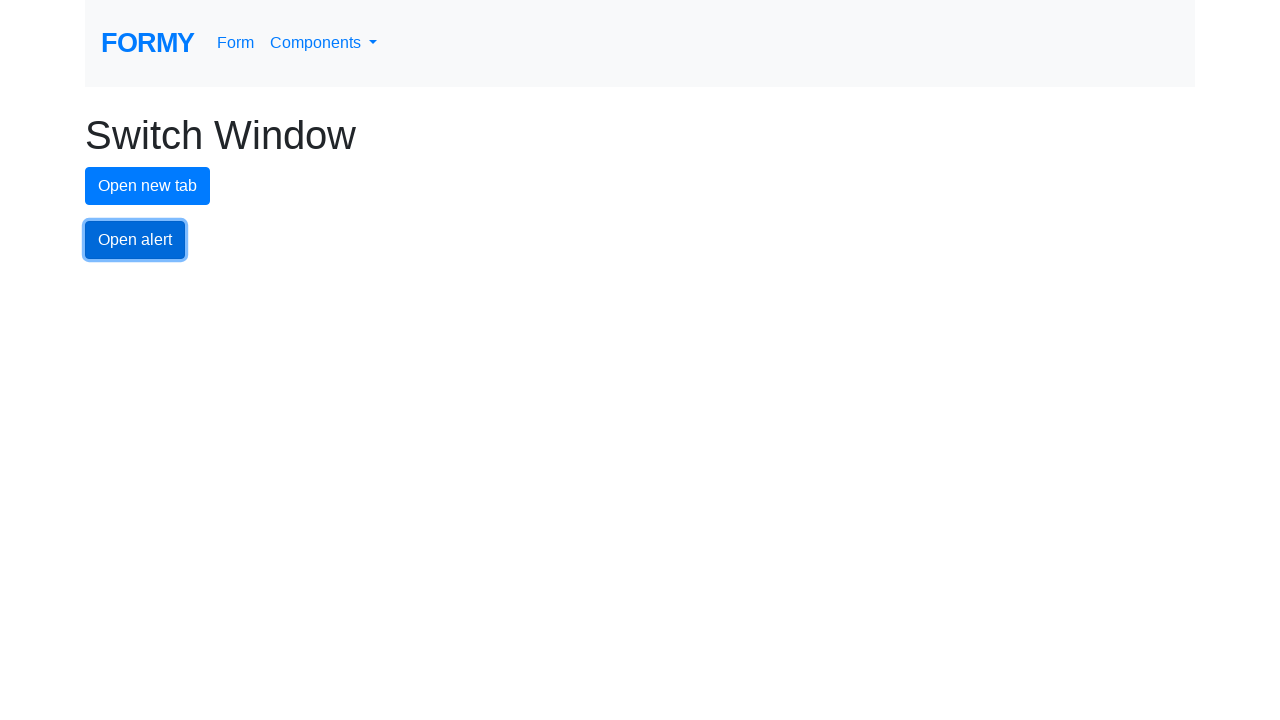

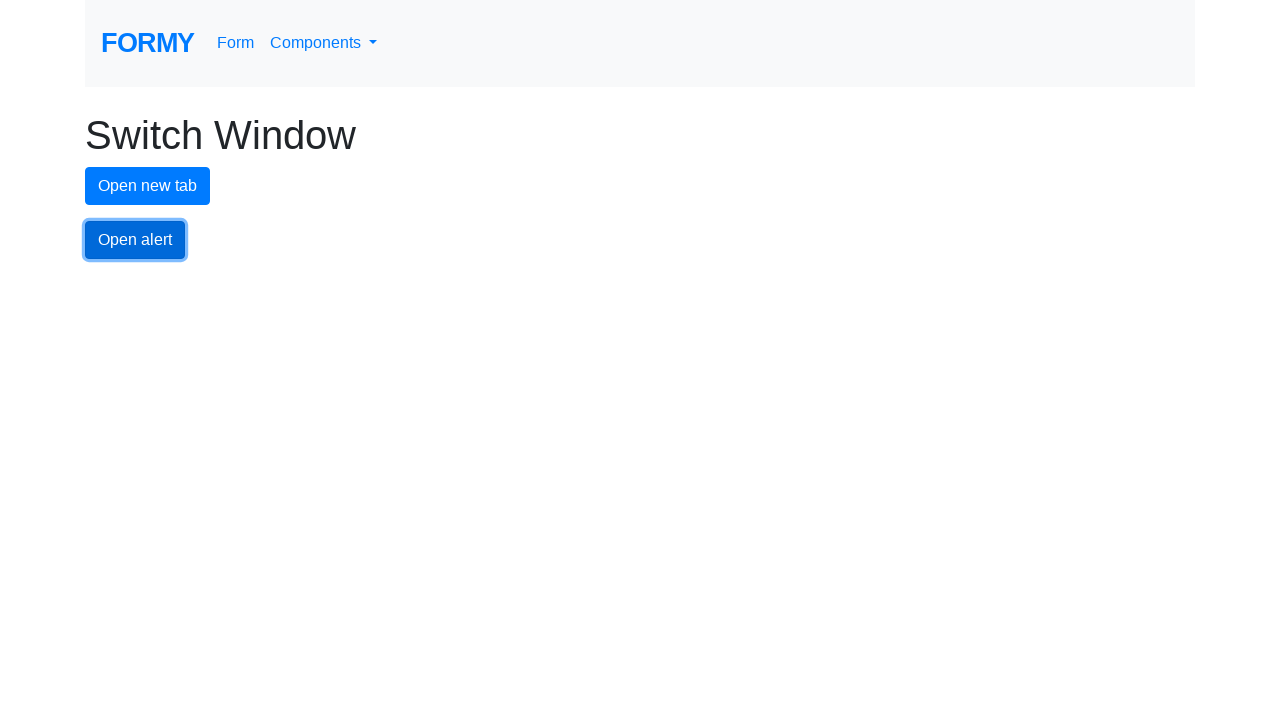